Tests login attempt with a locked out user account, verifying the appropriate lockout error message is displayed

Starting URL: https://www.saucedemo.com

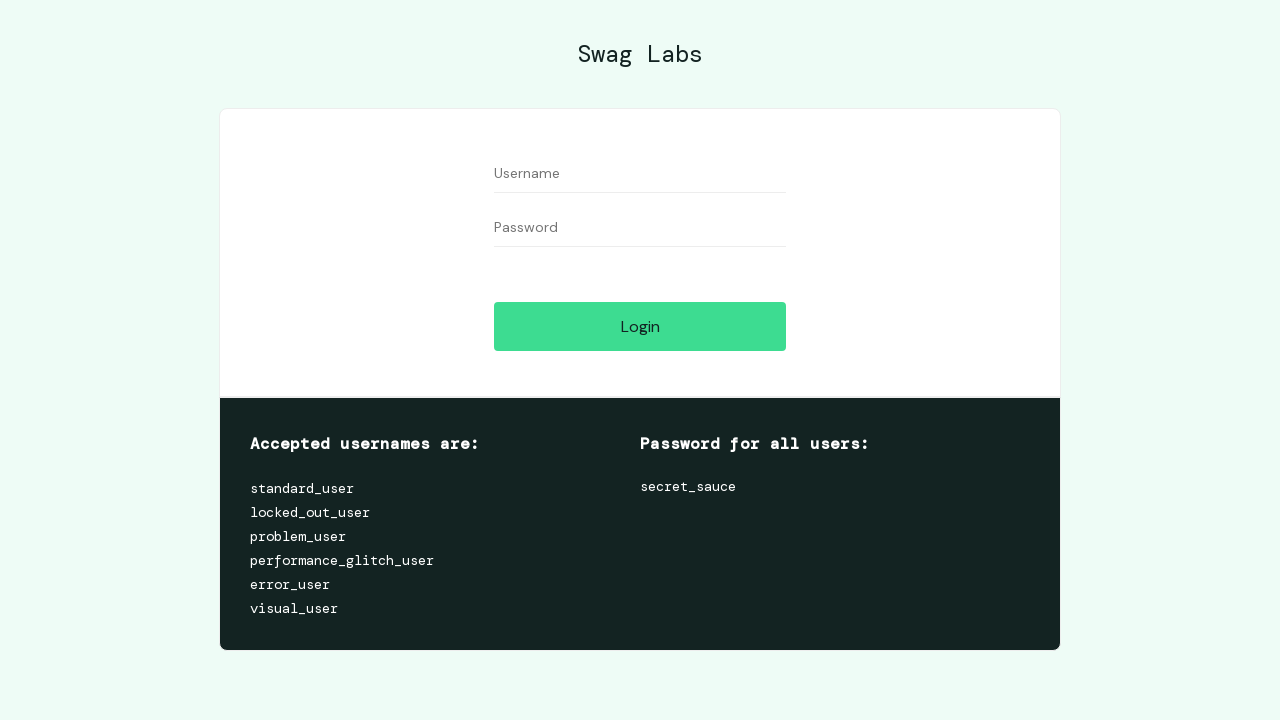

Waited for username field to load
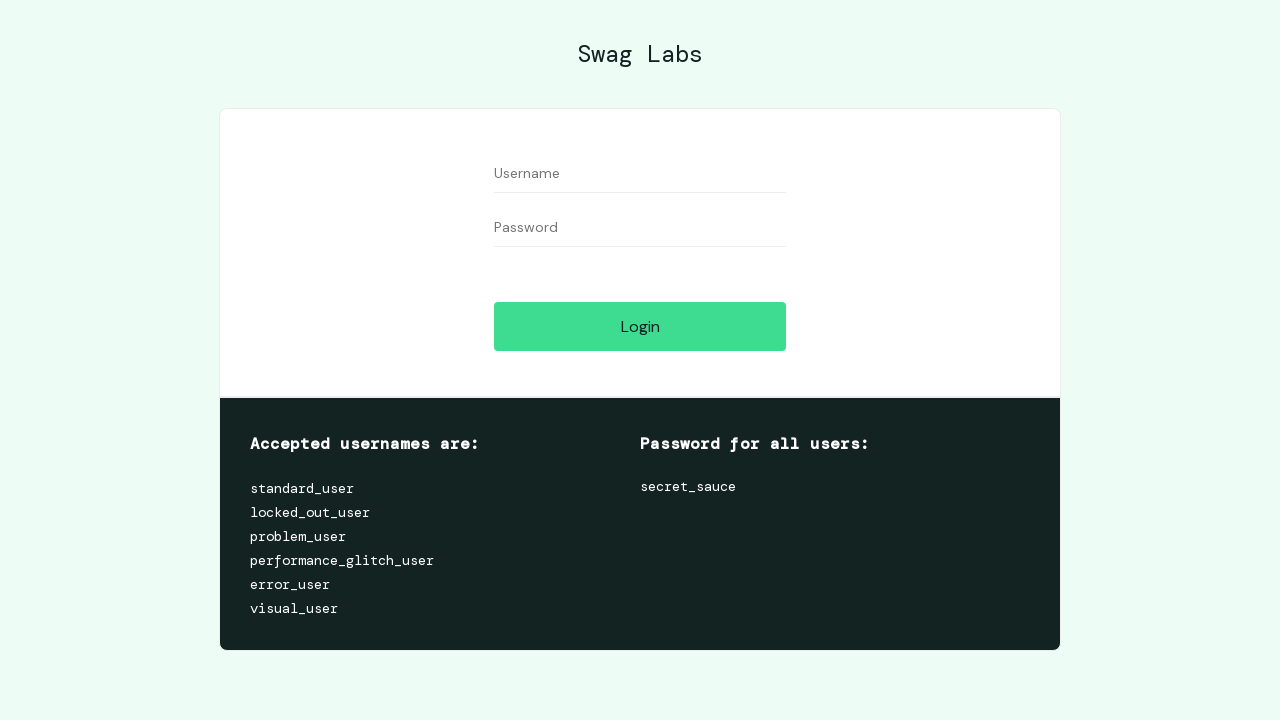

Waited for password field to load
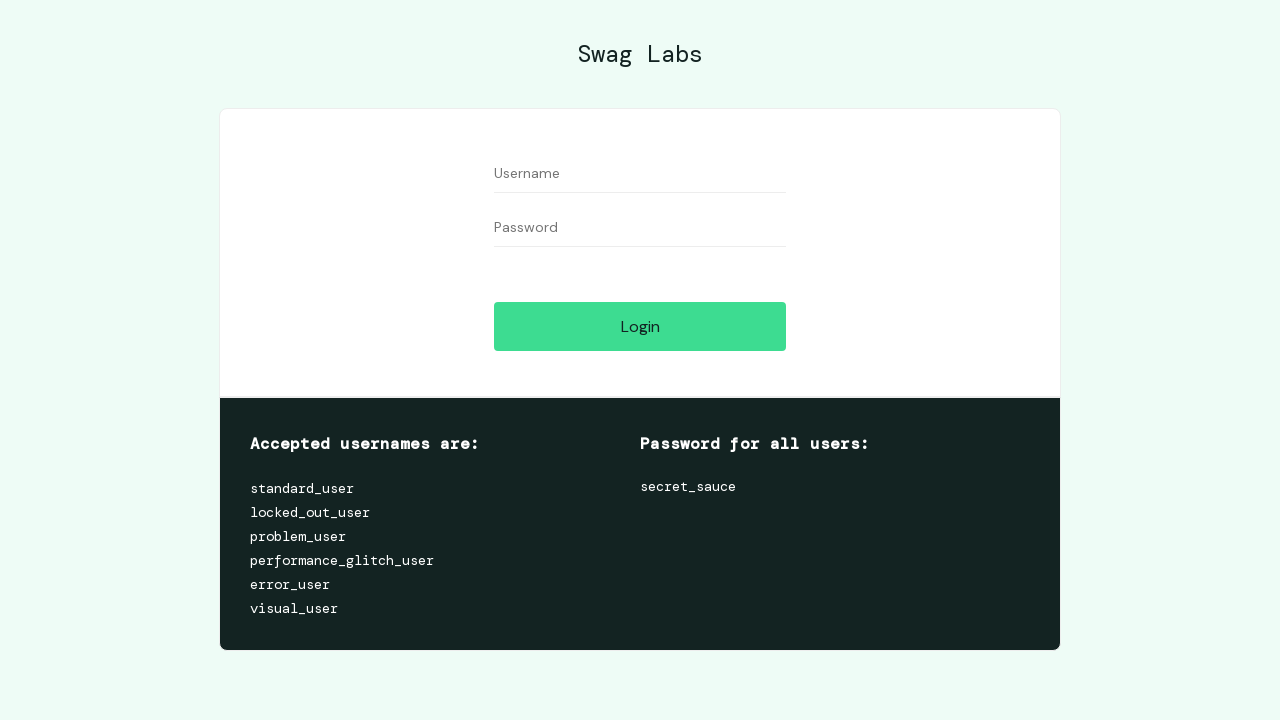

Filled username field with 'locked_out_user' on #user-name
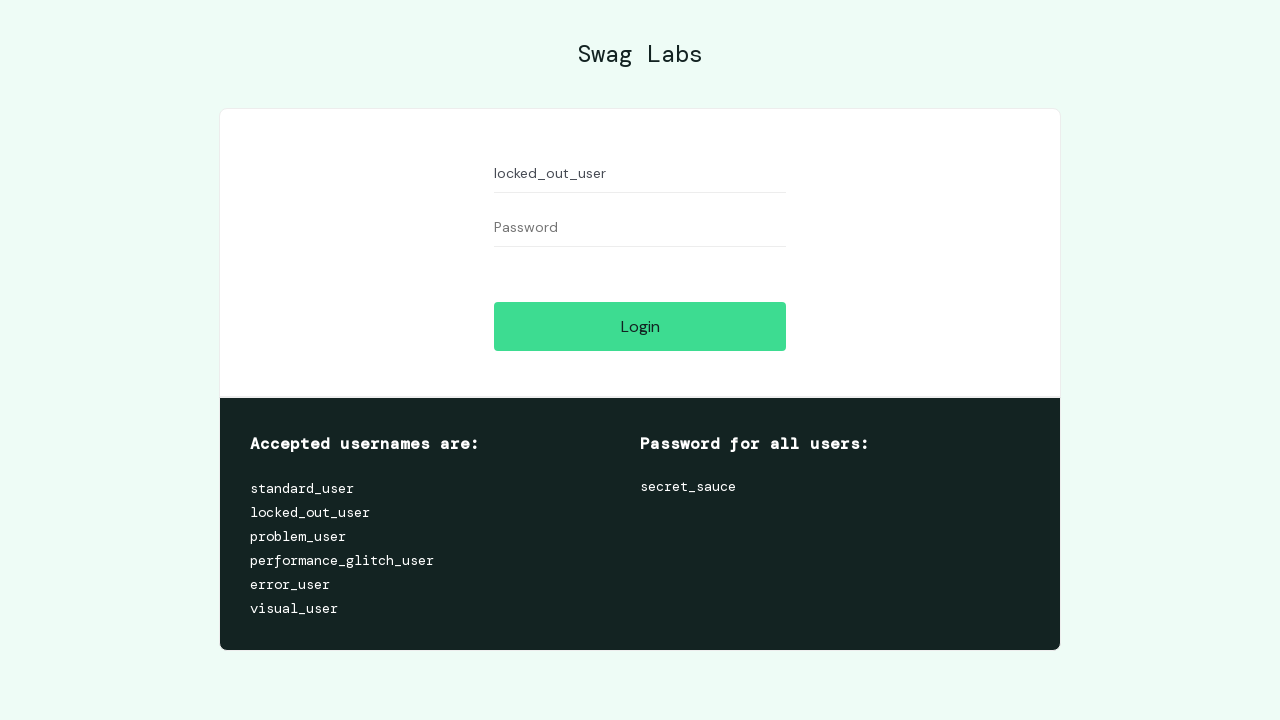

Filled password field with 'secret_sauce' on #password
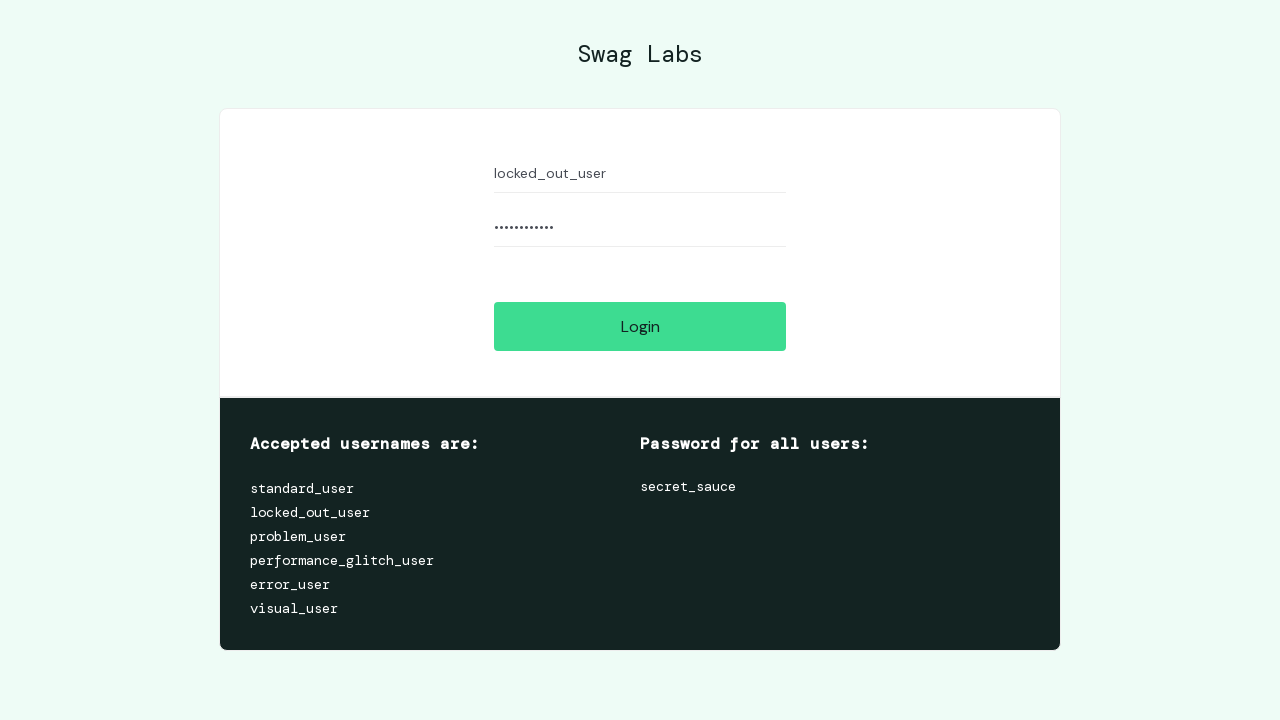

Waited for login button to load
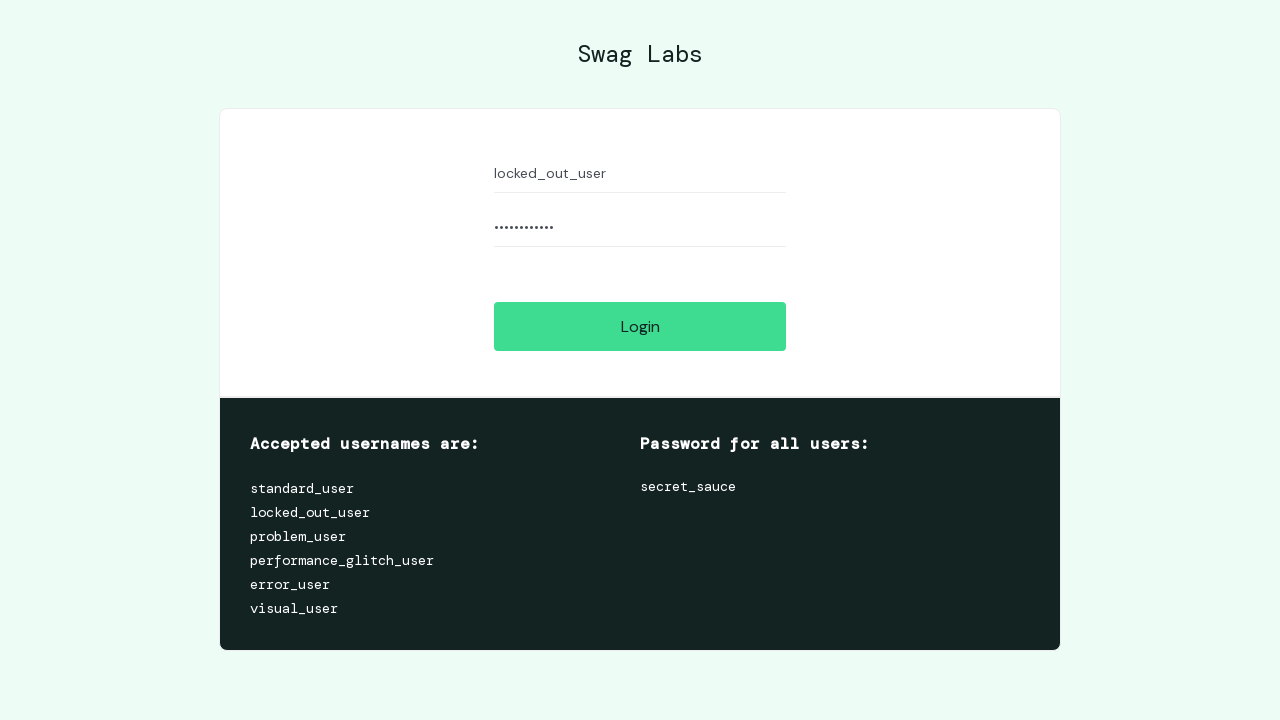

Clicked login button to attempt authentication at (640, 326) on #login-button
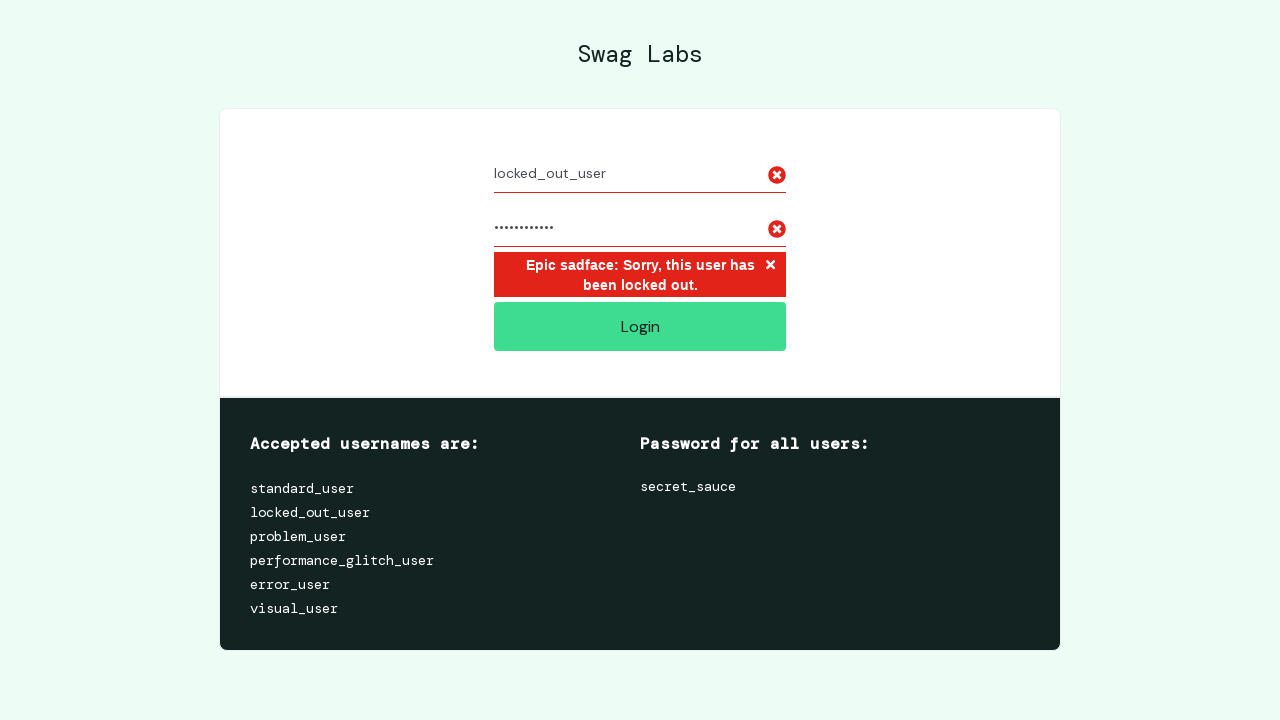

Waited for lockout error message to appear
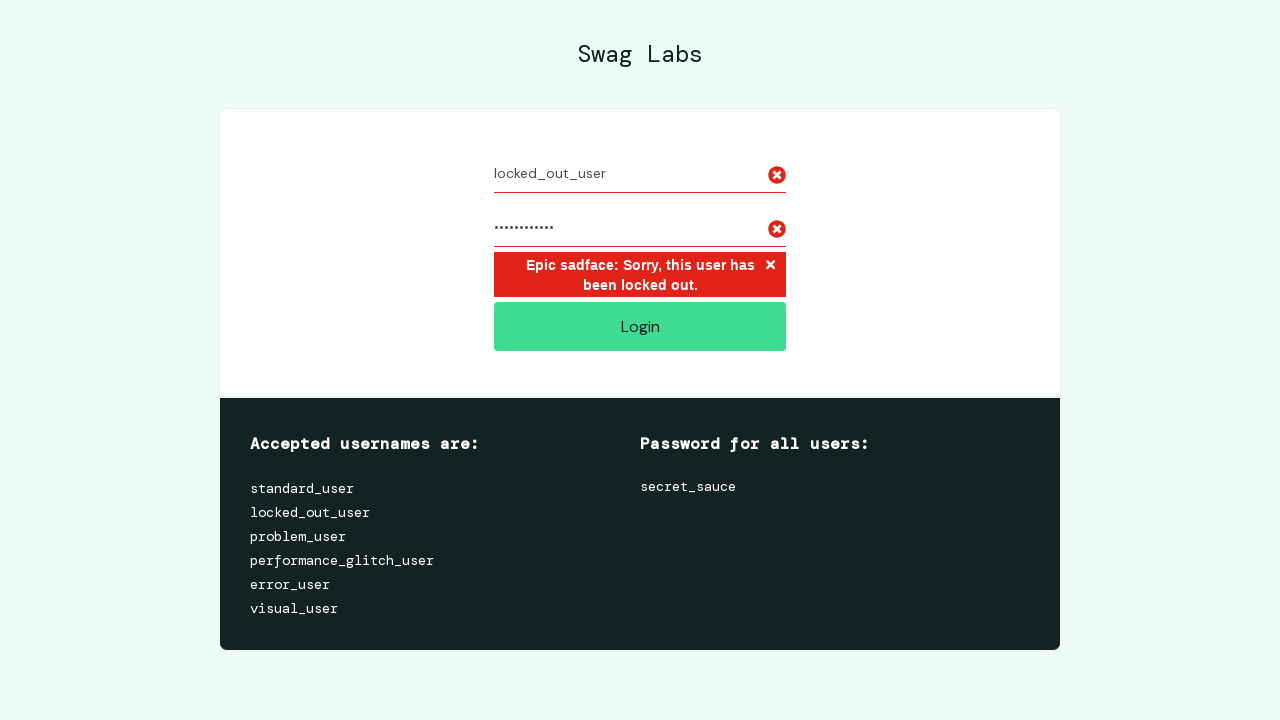

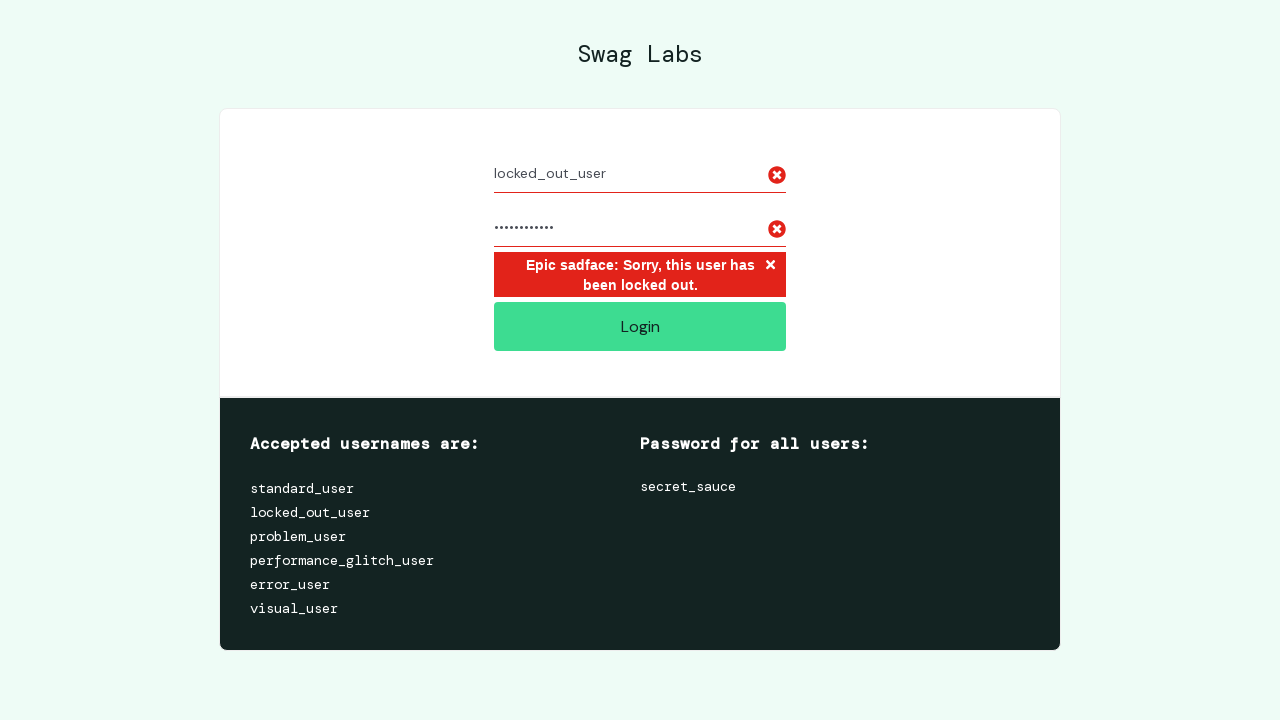